Tests XPath selectors on a practice page by filling various input fields including username, security question, API settings, email, and custom fields, then clicking a button.

Starting URL: https://syntaxprojects.com/Xpath.php

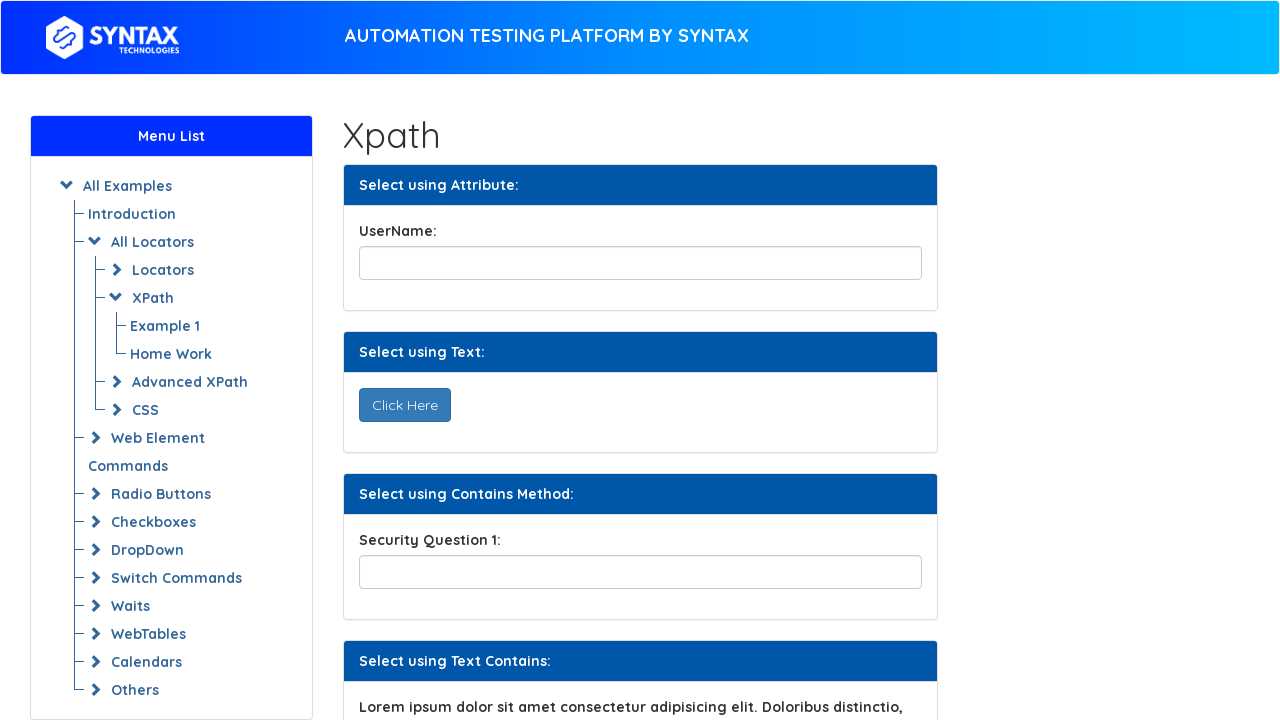

Filled username field with 'abracadabara' on input#title
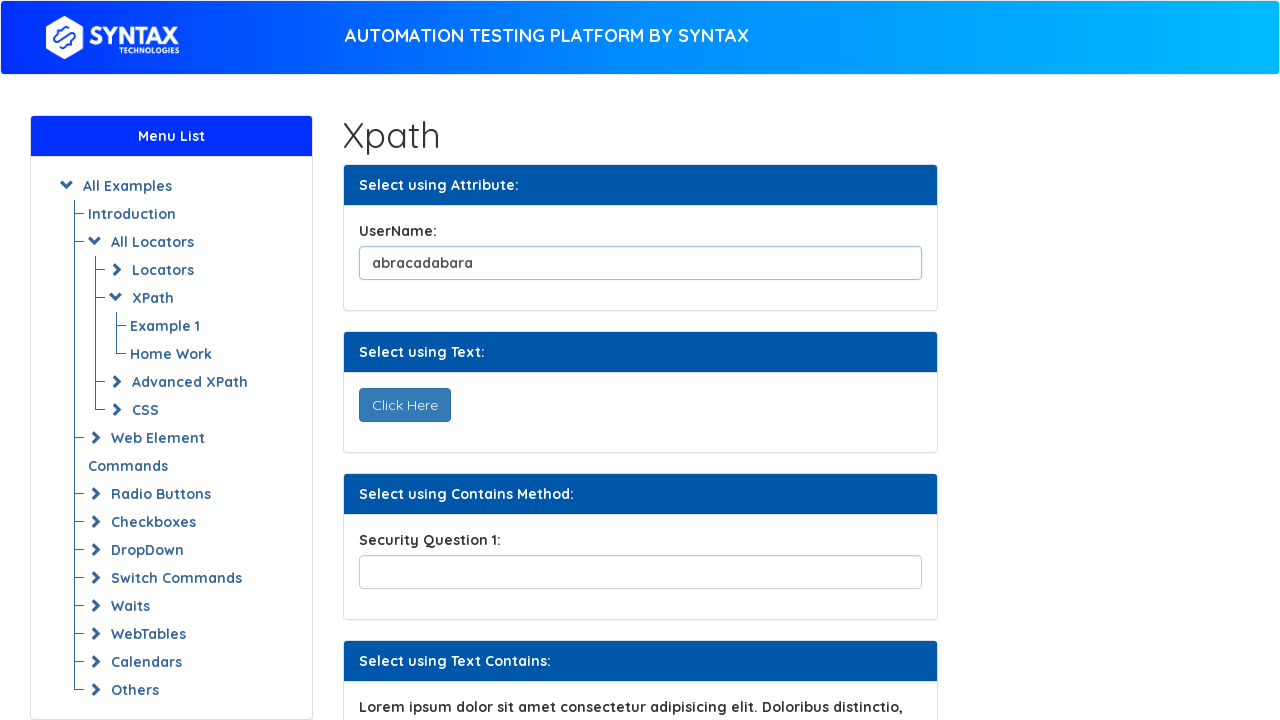

Clicked 'Click Here' button at (404, 405) on button:text('Click Here')
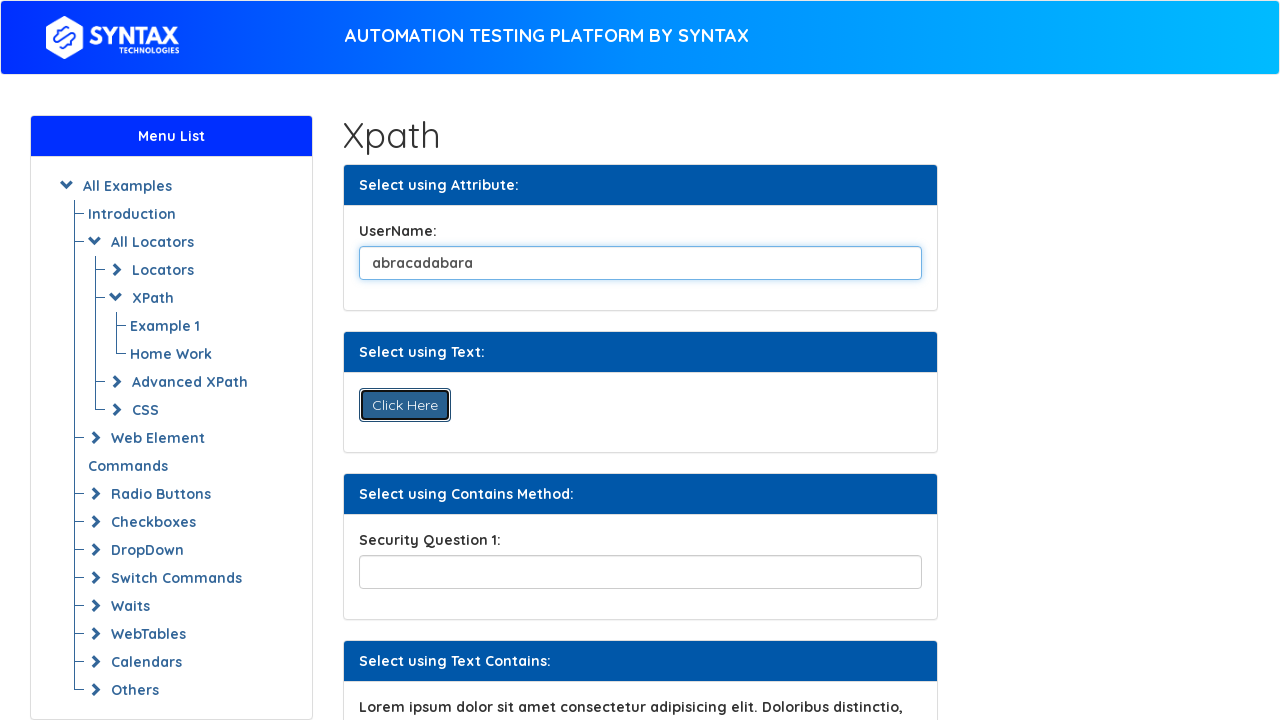

Filled security question field with 'what is your name?' on input[name*='securityPartial']
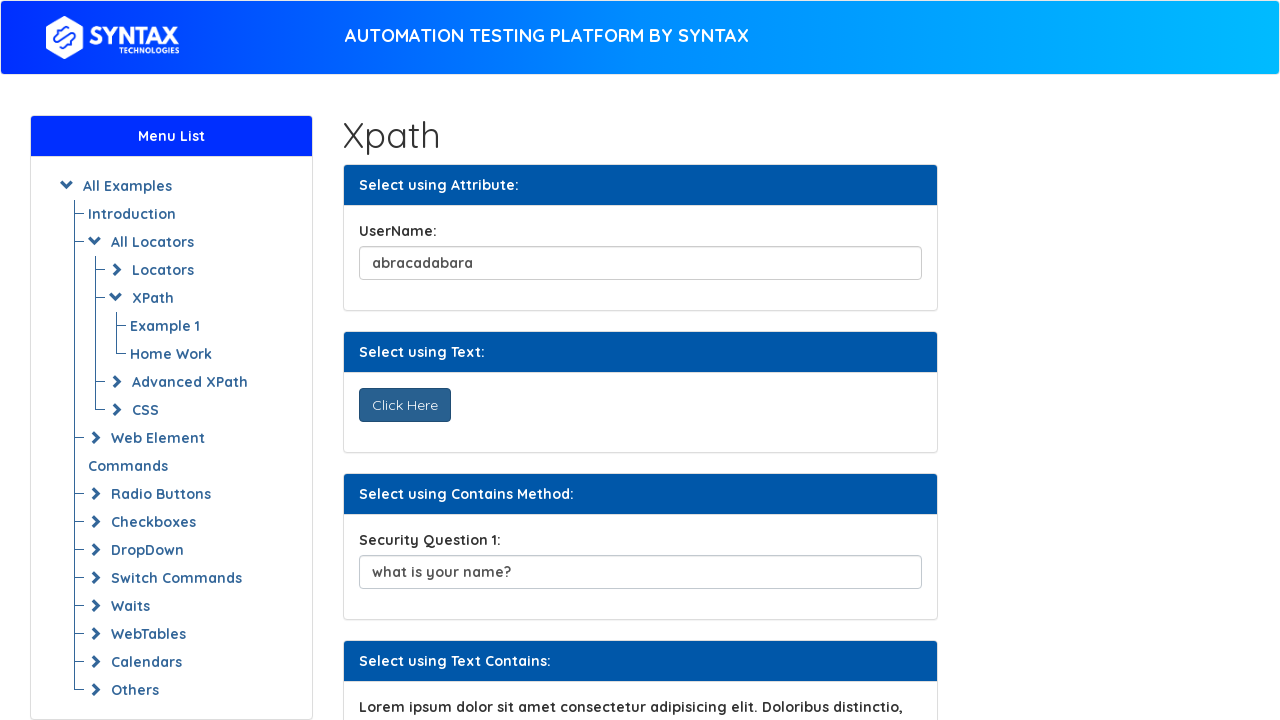

Filled API settings field with '123.145.567' on input[id^='apiSettings']
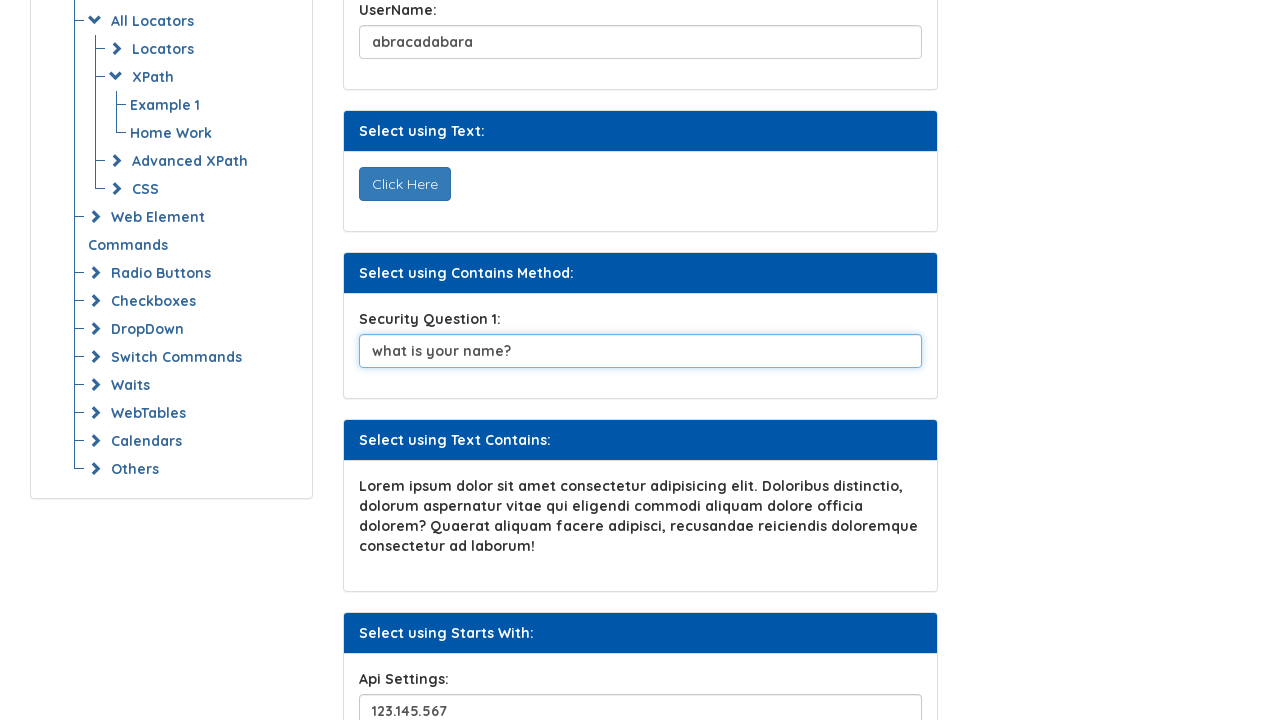

Filled second backup email field with 'testuser@example.com' on (//input[@class='form-control backup'])[2]
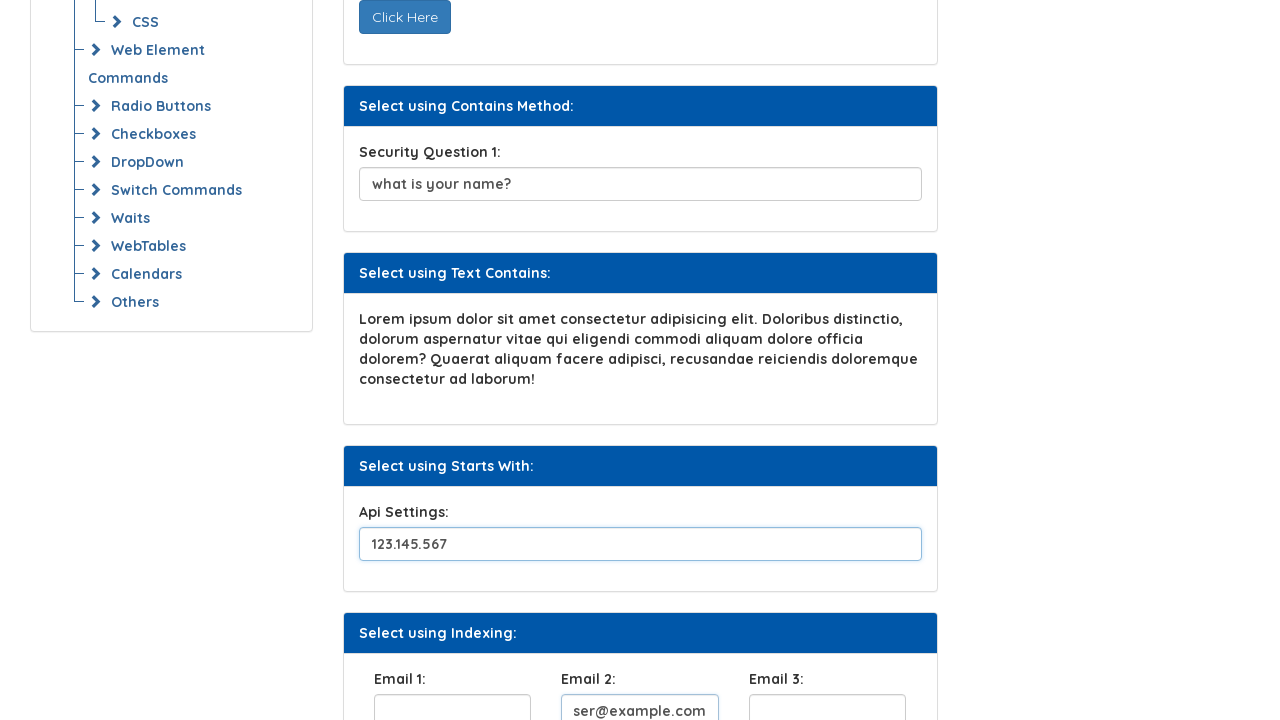

Filled custom field 2 with 'xyztest123' on input[data-detail='two'][name='customField']
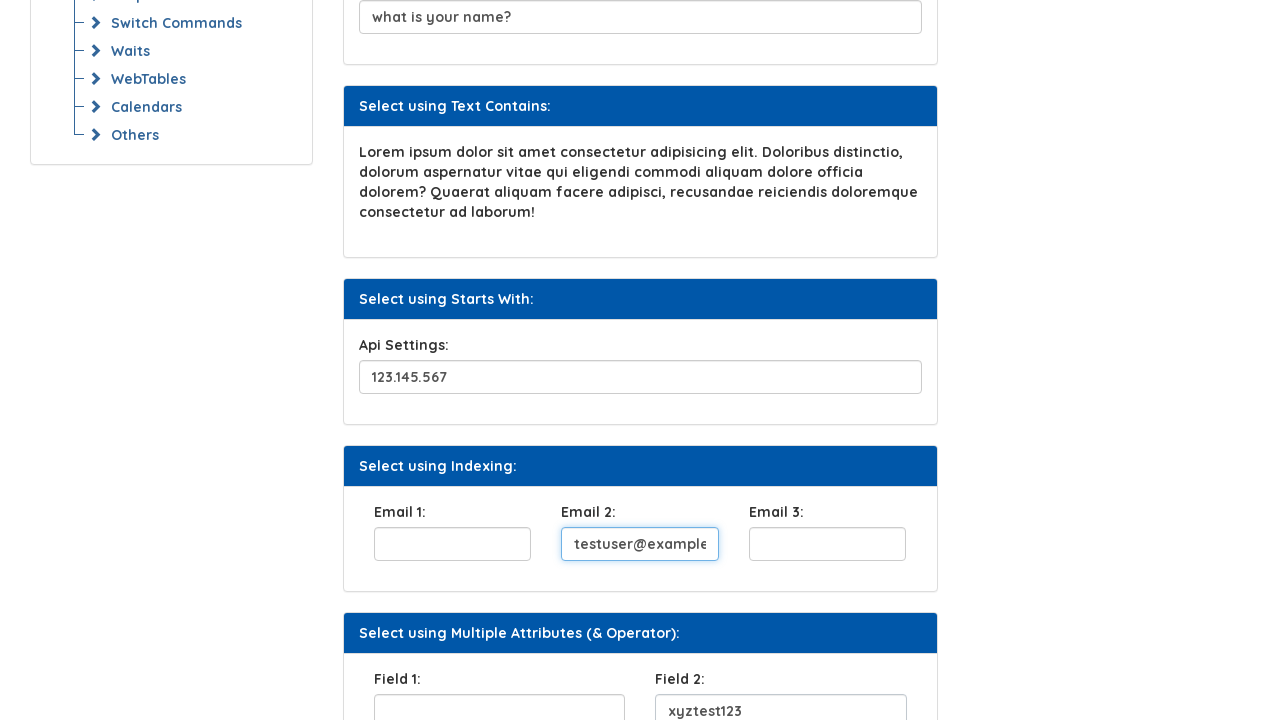

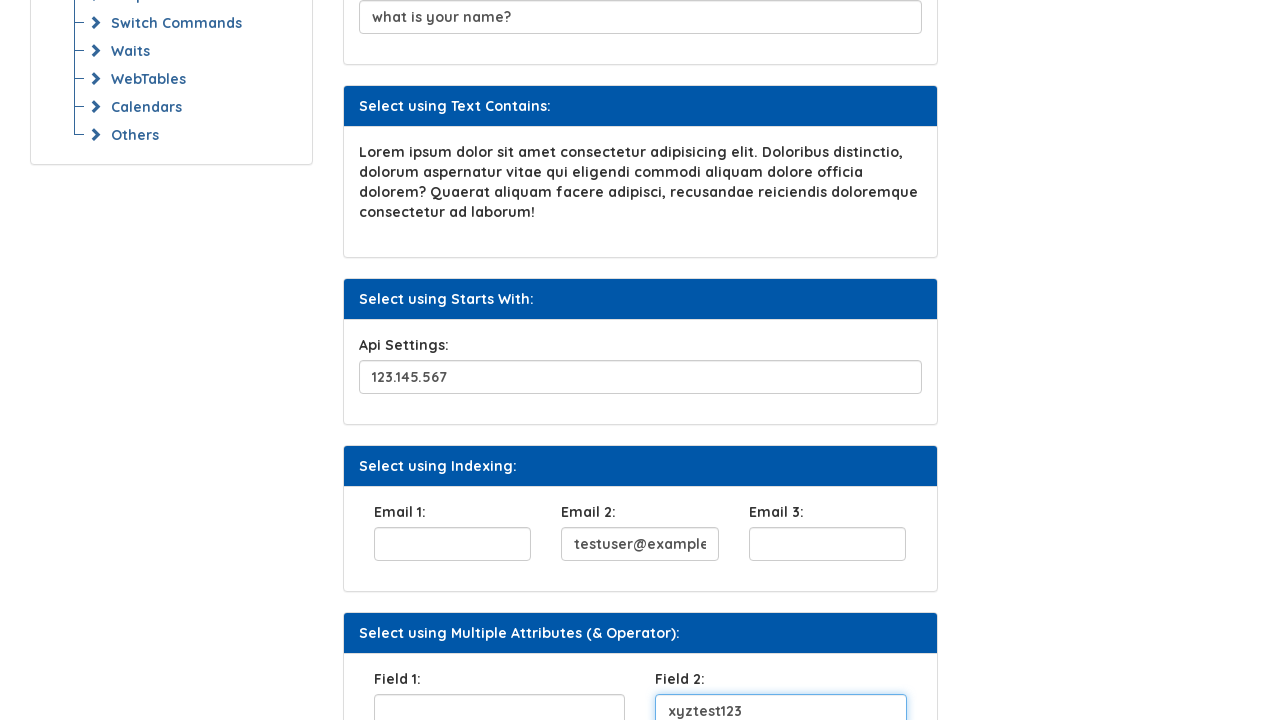